Navigates to Demoblaze e-commerce site, waits for product listings to load, then clicks the "Next" pagination button to view more products on the second page.

Starting URL: https://www.demoblaze.com

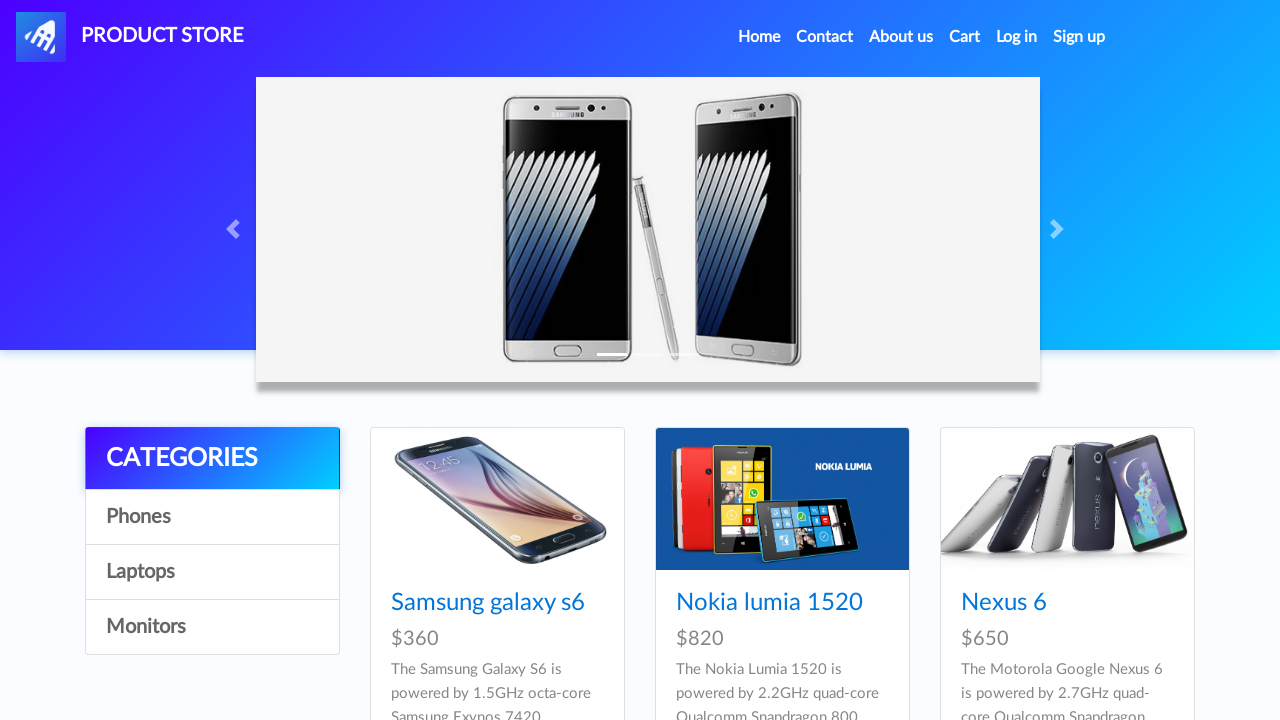

Navigated to Demoblaze e-commerce site
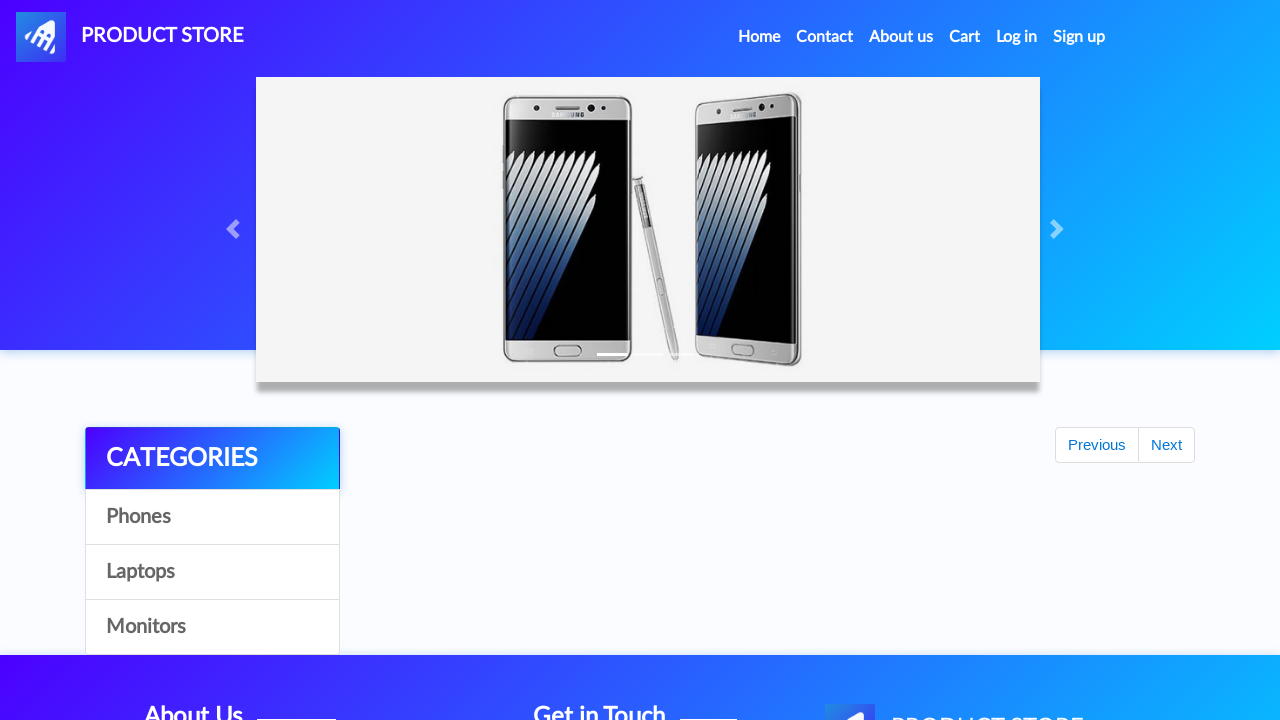

Product listings loaded on first page
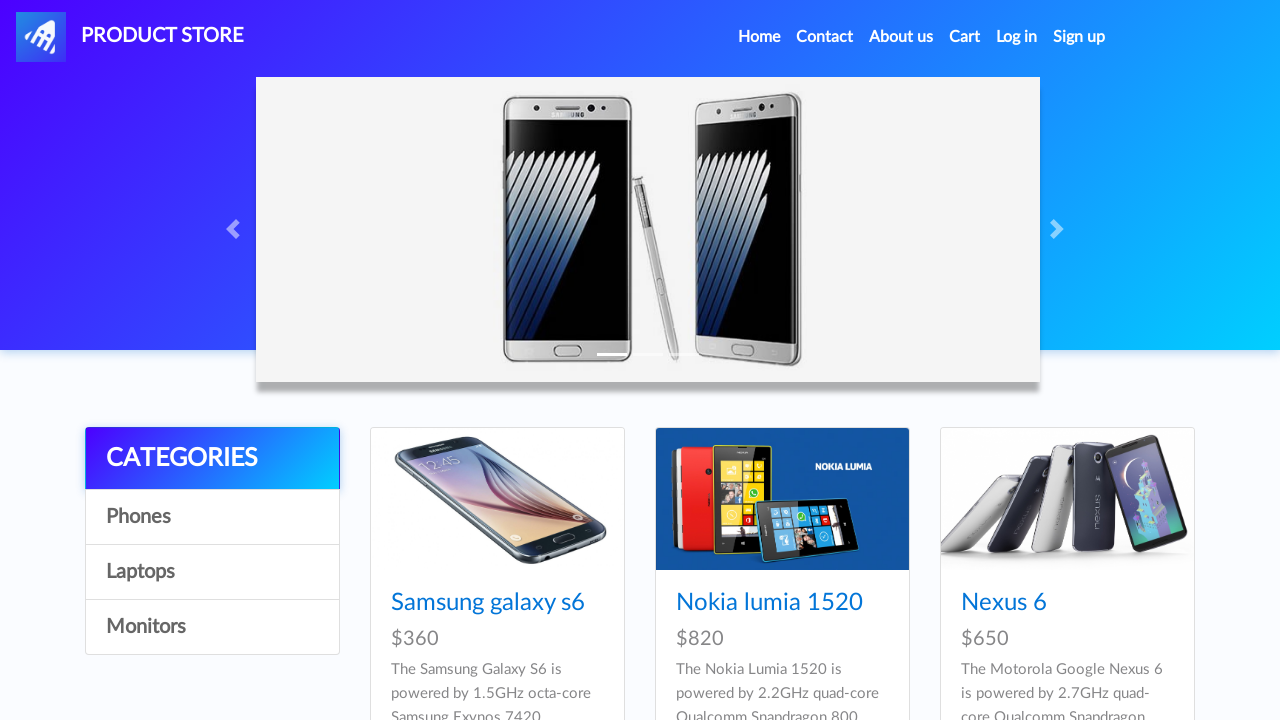

Product cards verified as visible
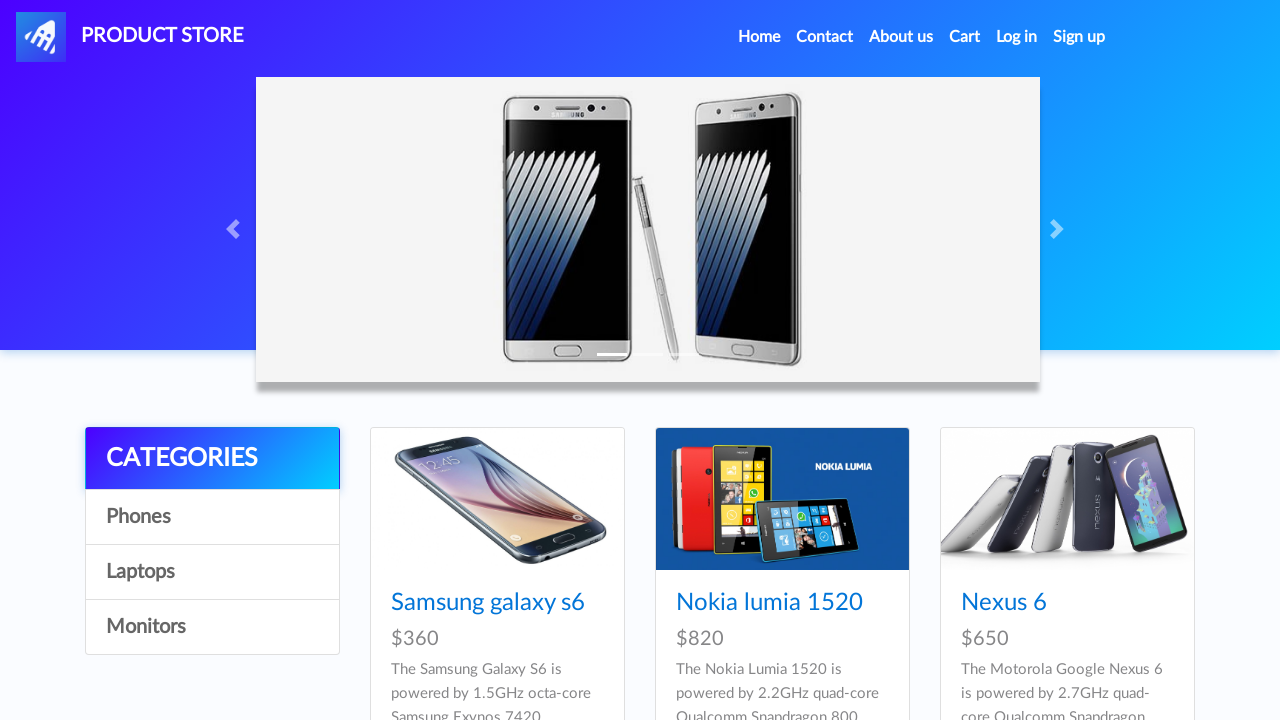

Clicked Next pagination button to view second page of products at (1166, 385) on #next2
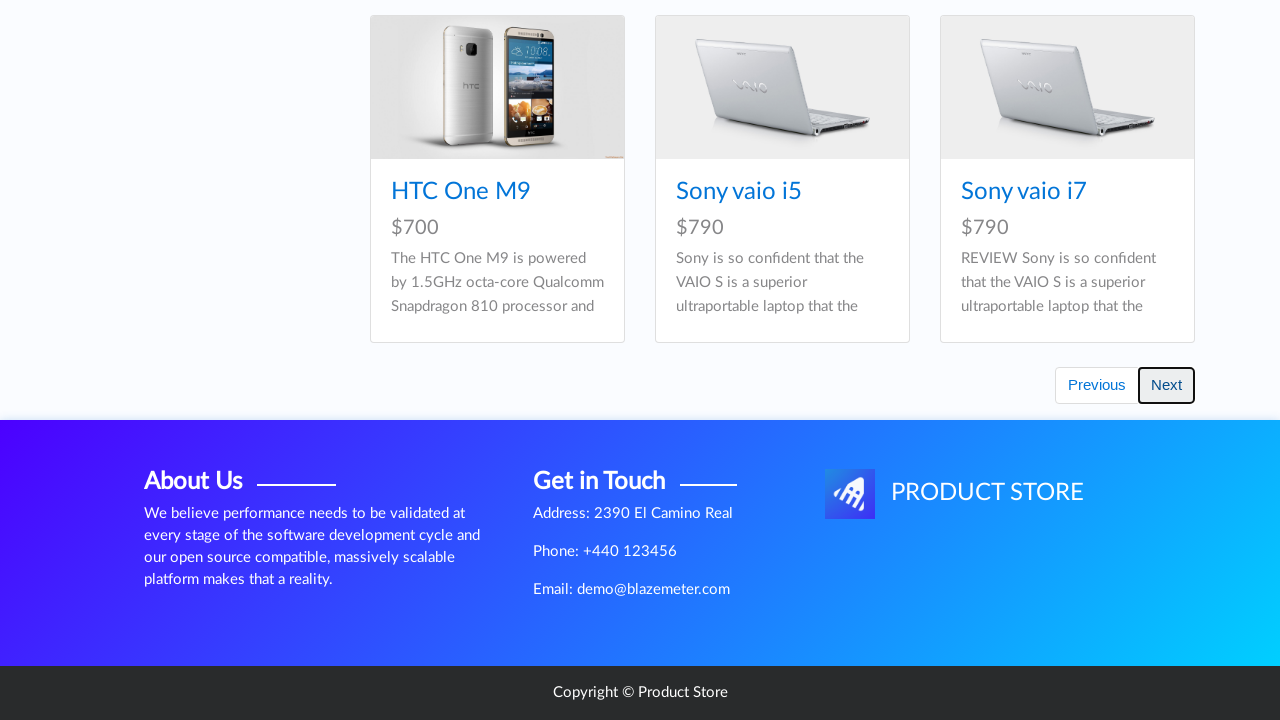

Second page products loaded successfully
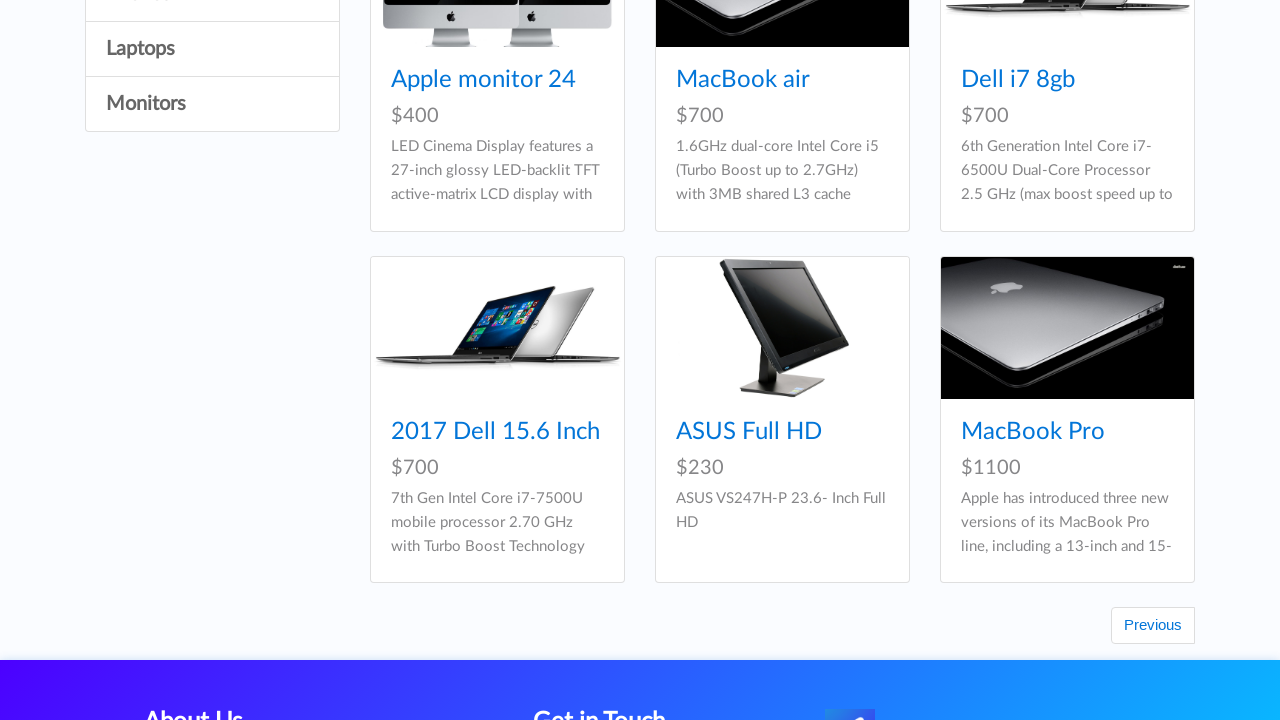

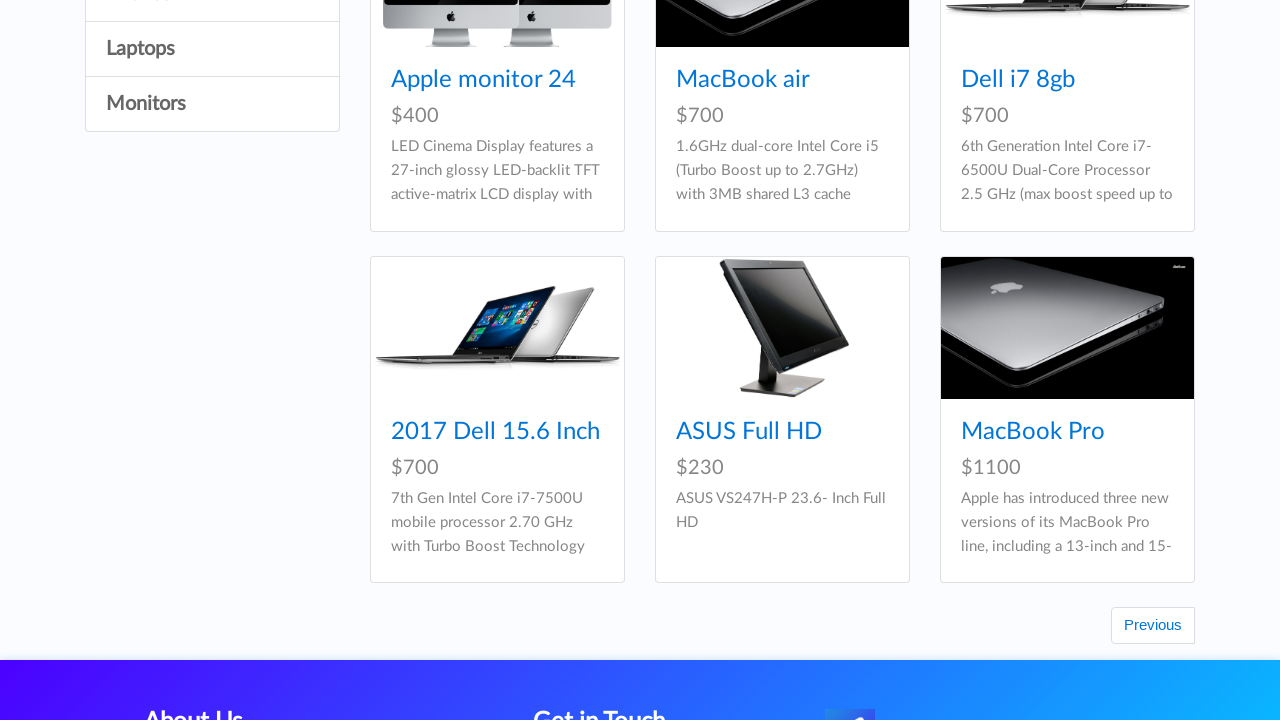